Tests click-and-hold and release actions on a button element to verify mouse interaction functionality

Starting URL: https://demoqa.com/buttons

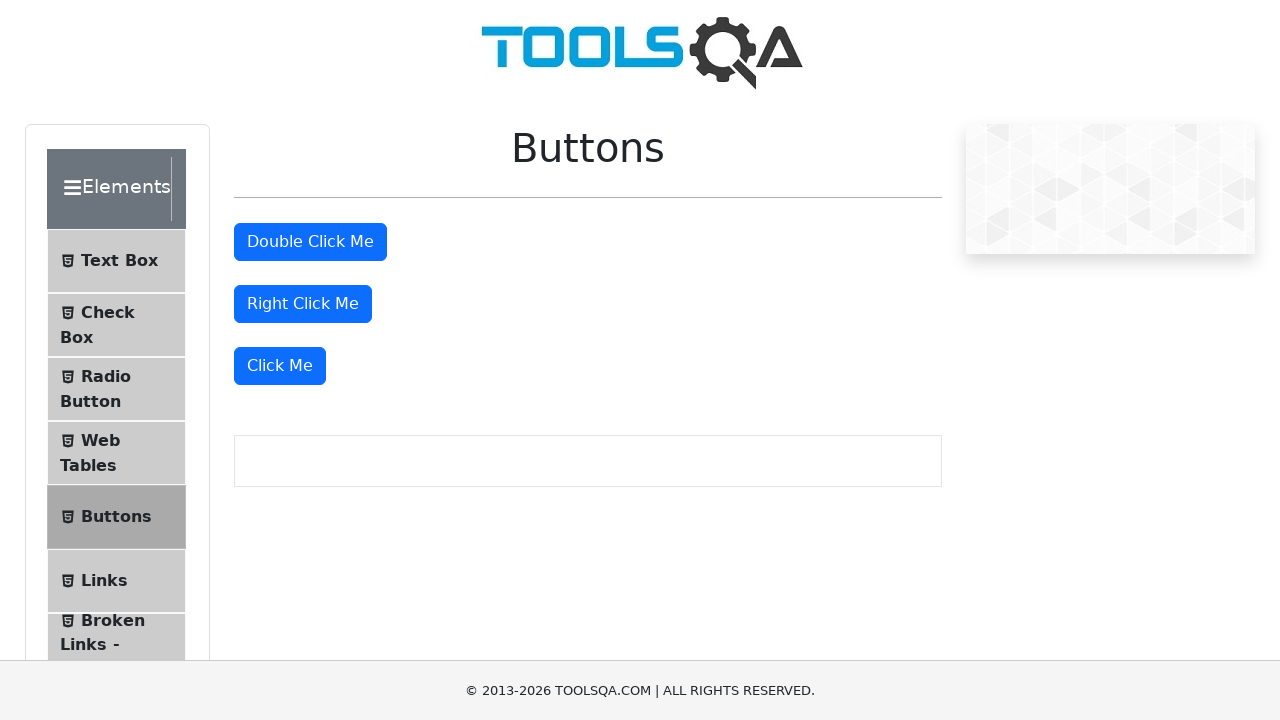

Located the 'Click Me' button element
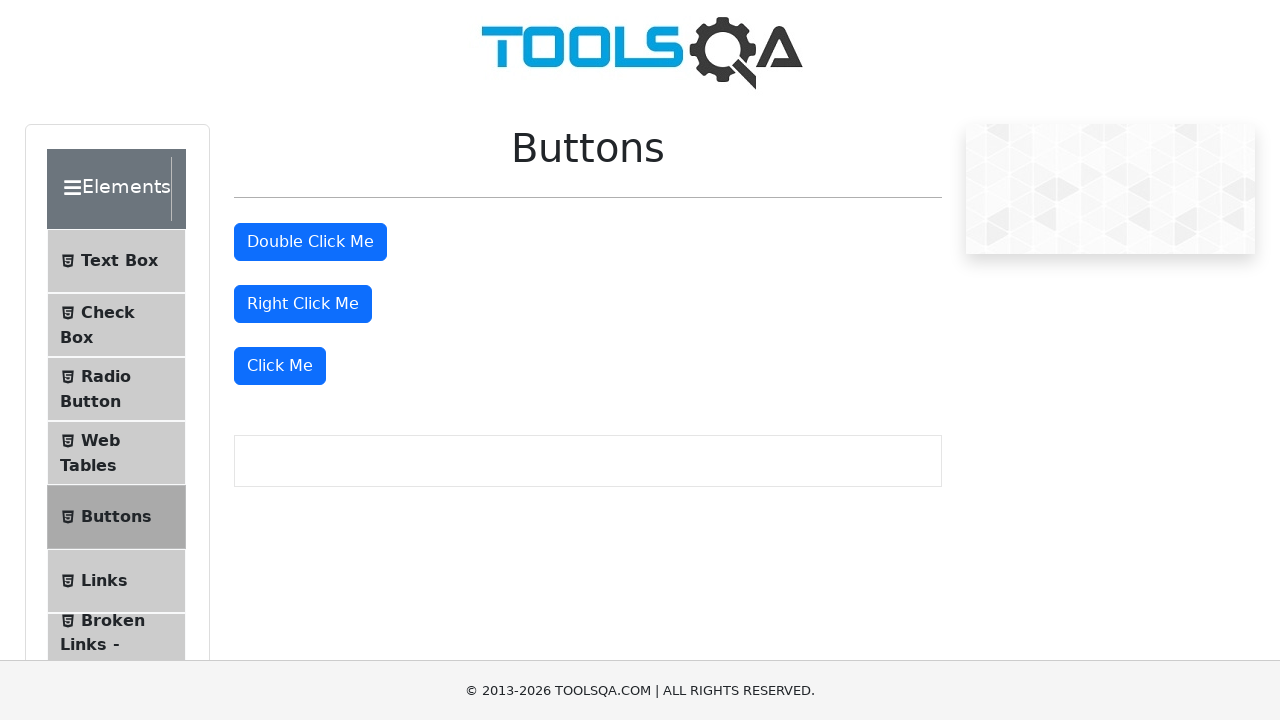

Hovered over the 'Click Me' button at (280, 366) on xpath=//button[.='Click Me']
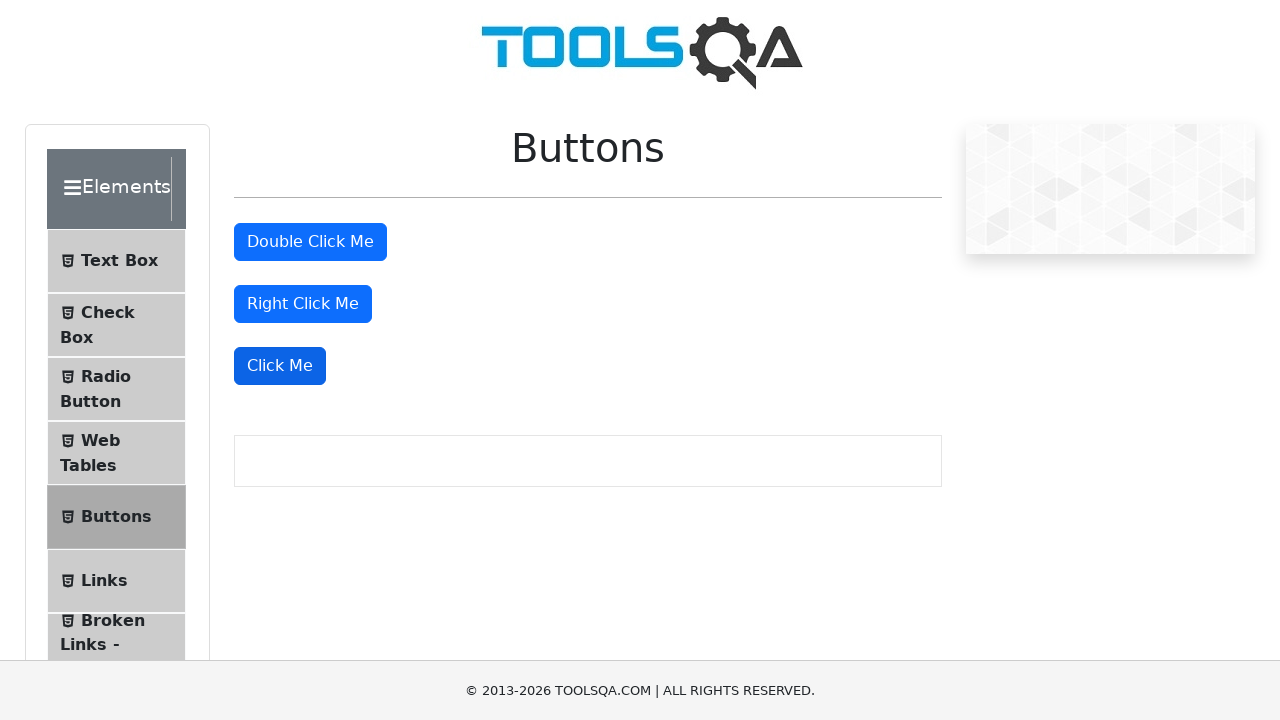

Pressed and held mouse button down on the button at (280, 366)
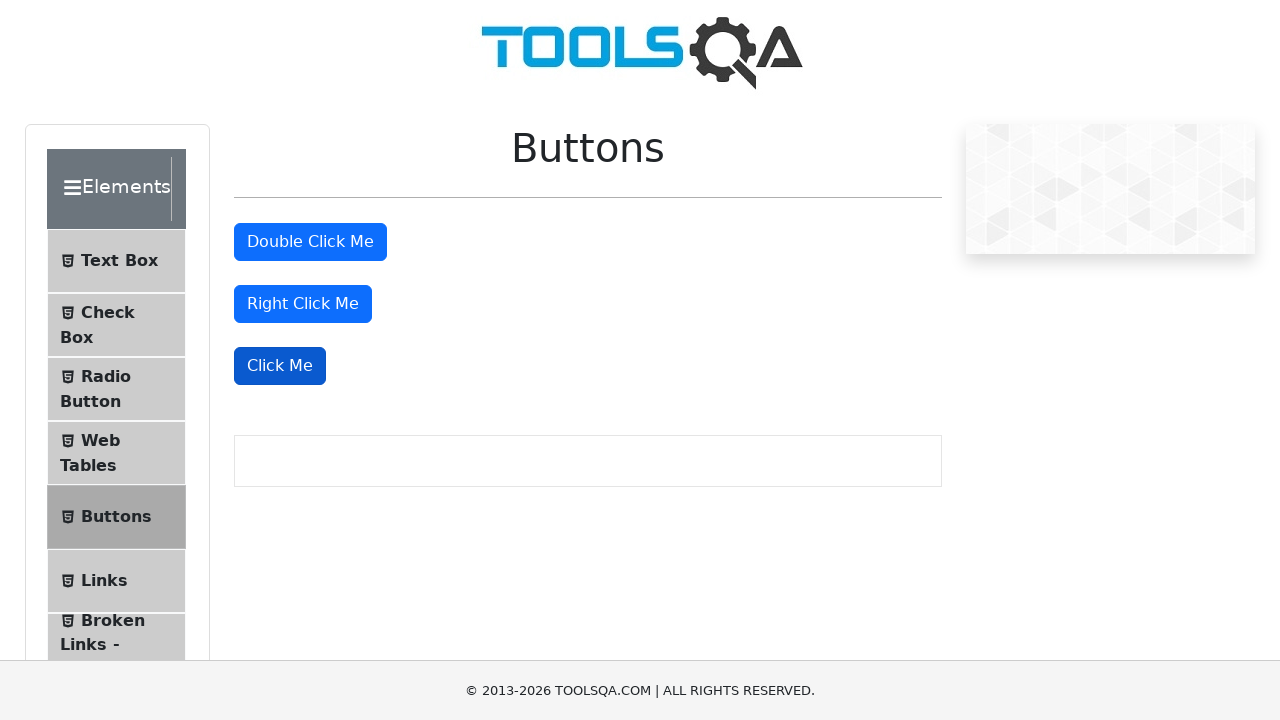

Waited 4 seconds while holding mouse button down
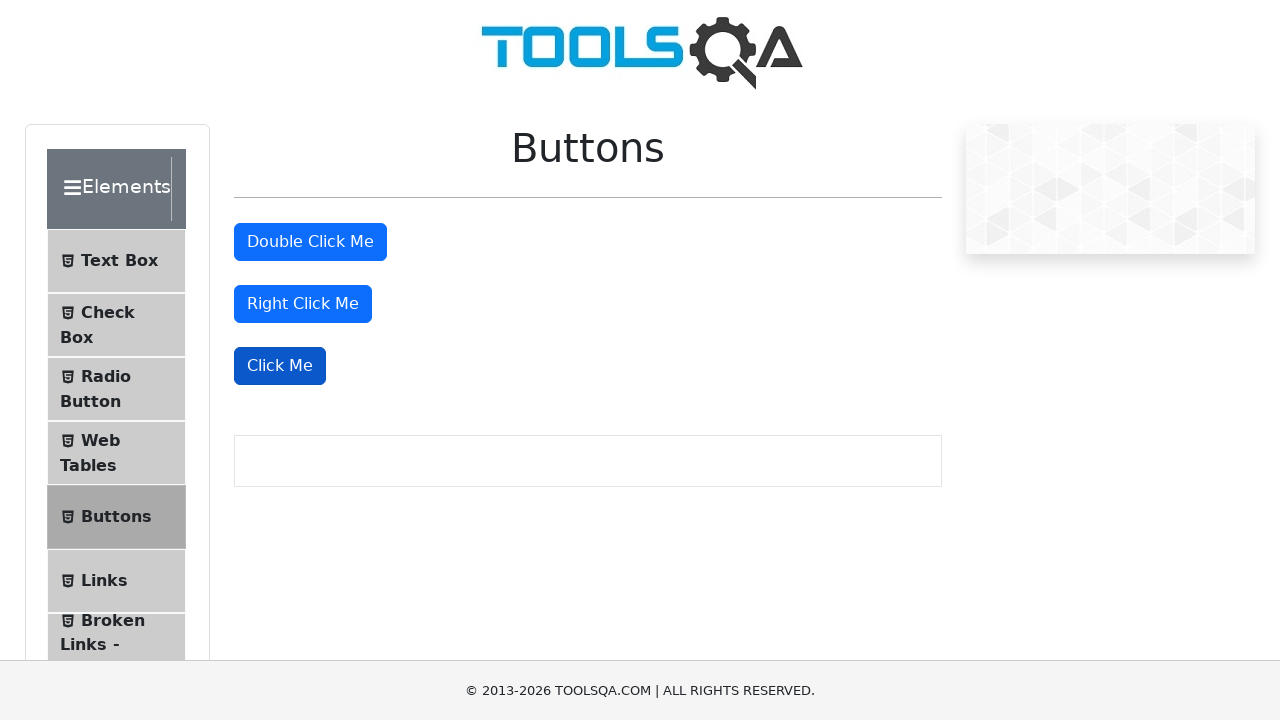

Released the mouse button after holding at (280, 366)
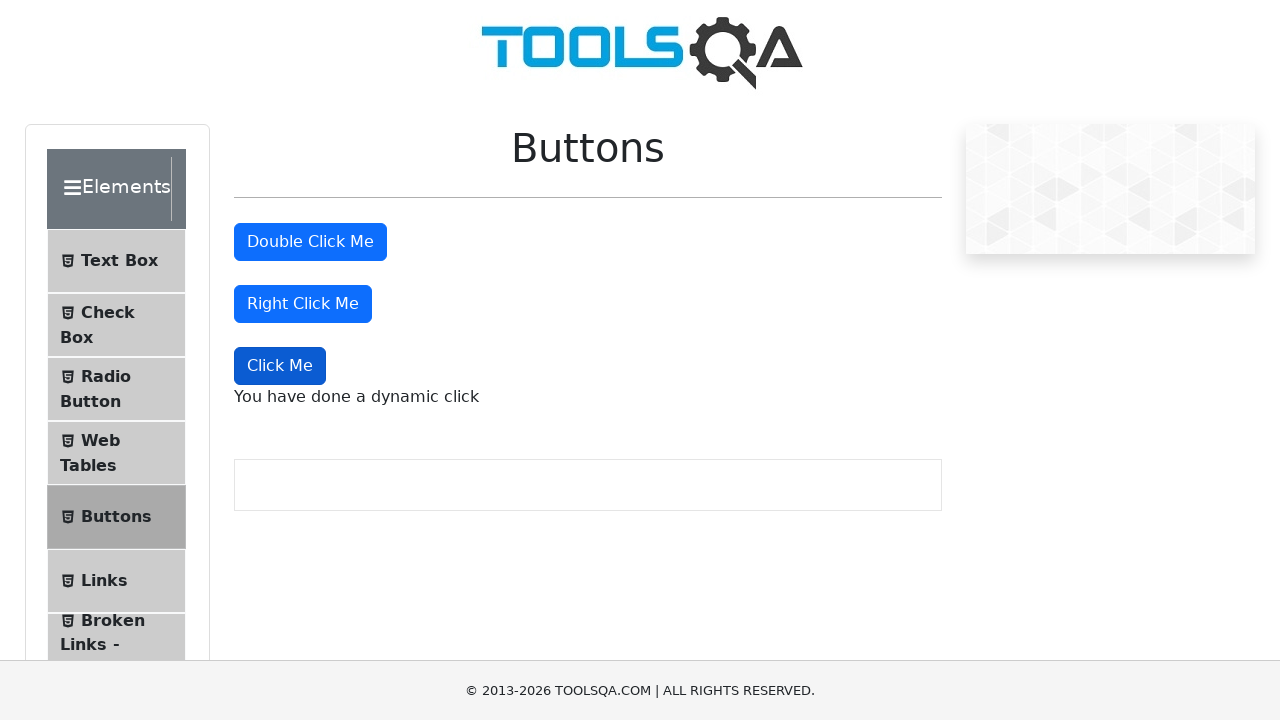

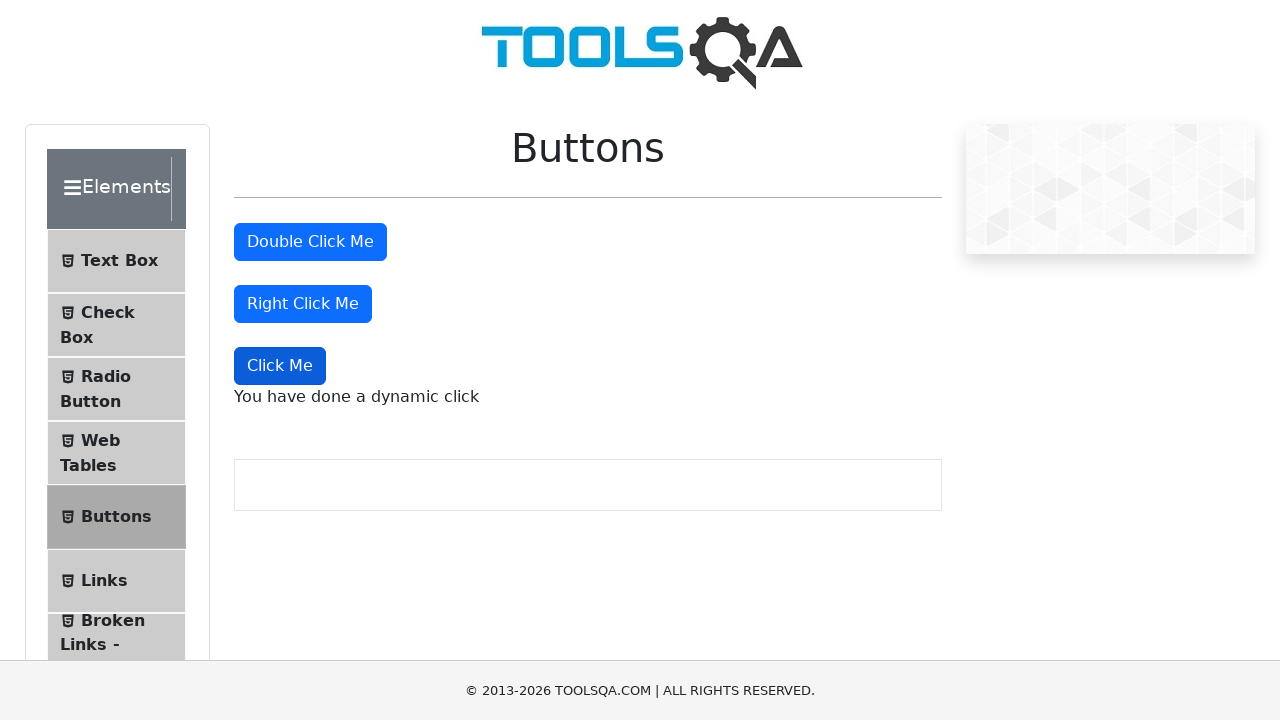